Tests prompt alert functionality by clicking to trigger an alert, entering text into it, dismissing it, and verifying the result message

Starting URL: https://www.leafground.com/alert.xhtml

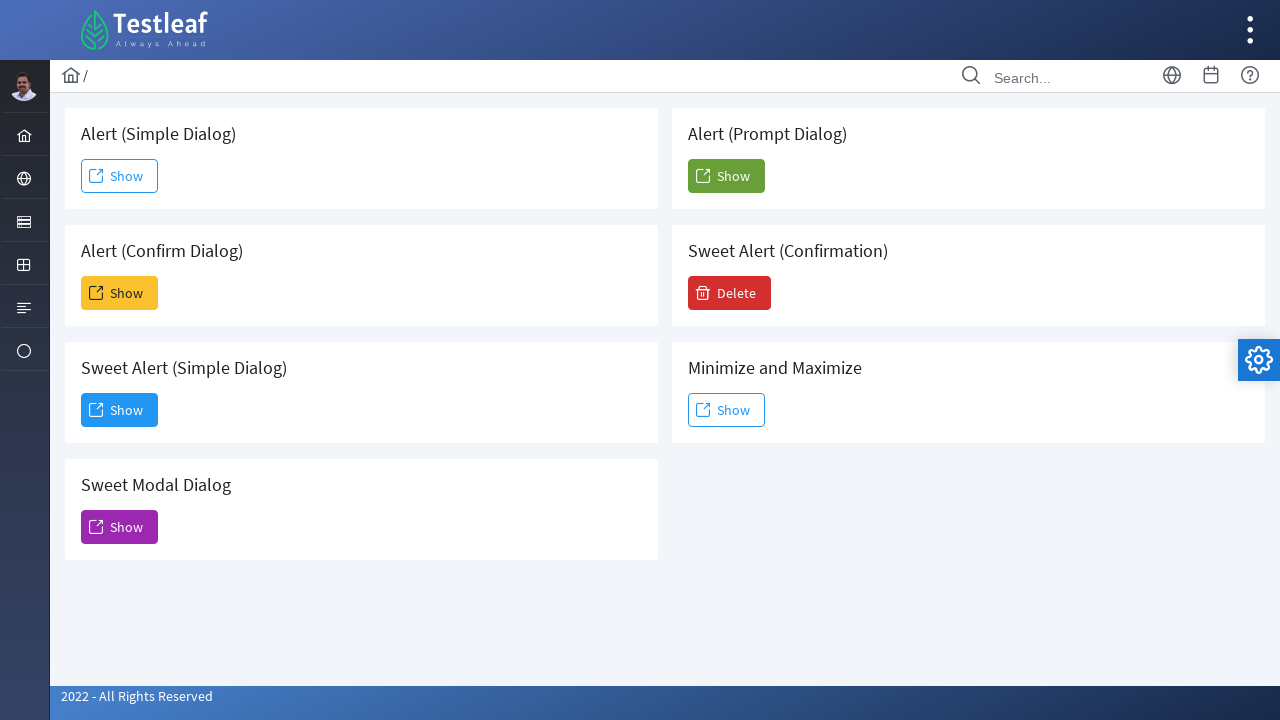

Clicked button to trigger prompt alert at (726, 176) on (//span[@class='ui-button-text ui-c'])[6]
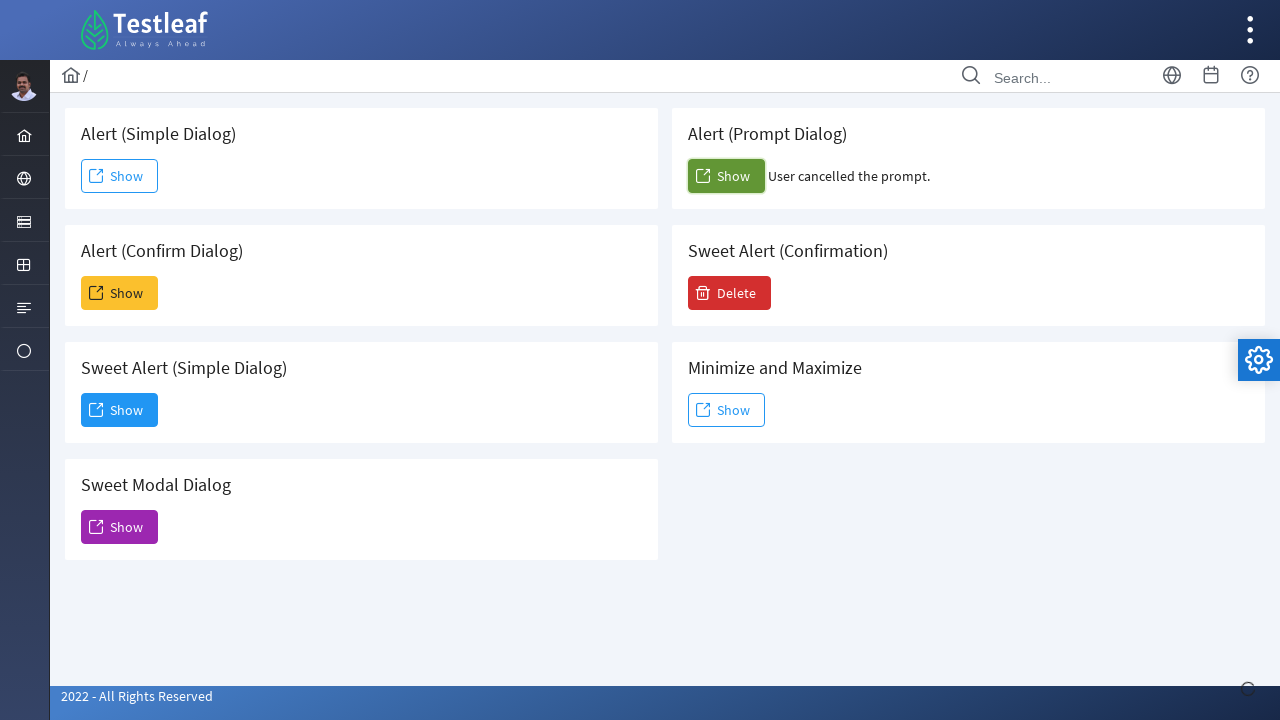

Set up dialog handler to dismiss alerts
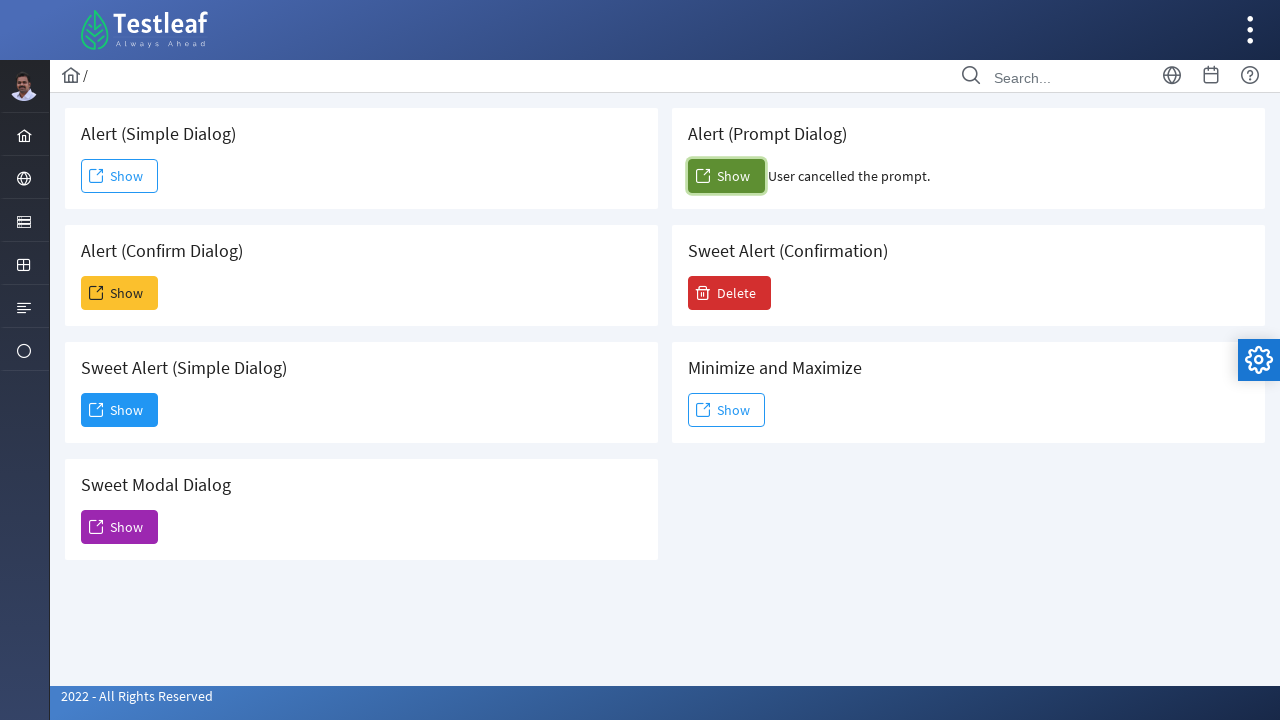

Evaluated JavaScript to override prompt behavior
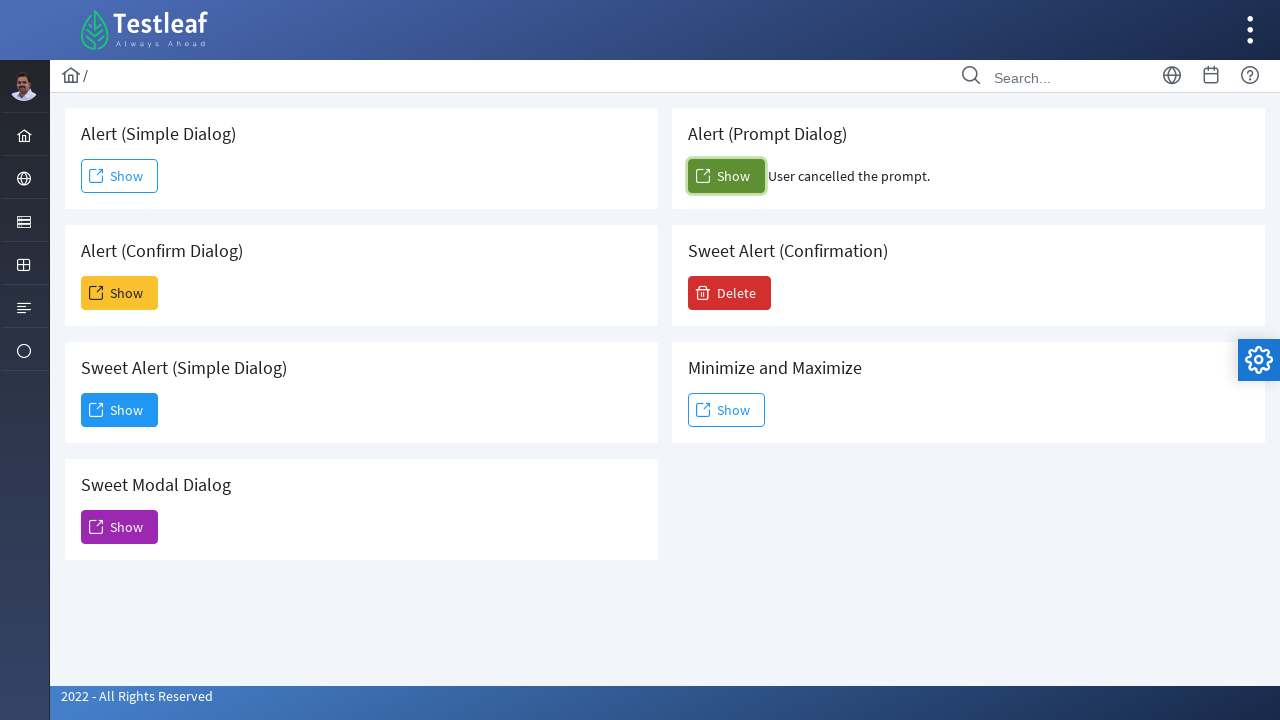

Clicked button again to trigger prompt with handler at (726, 176) on (//span[@class='ui-button-text ui-c'])[6]
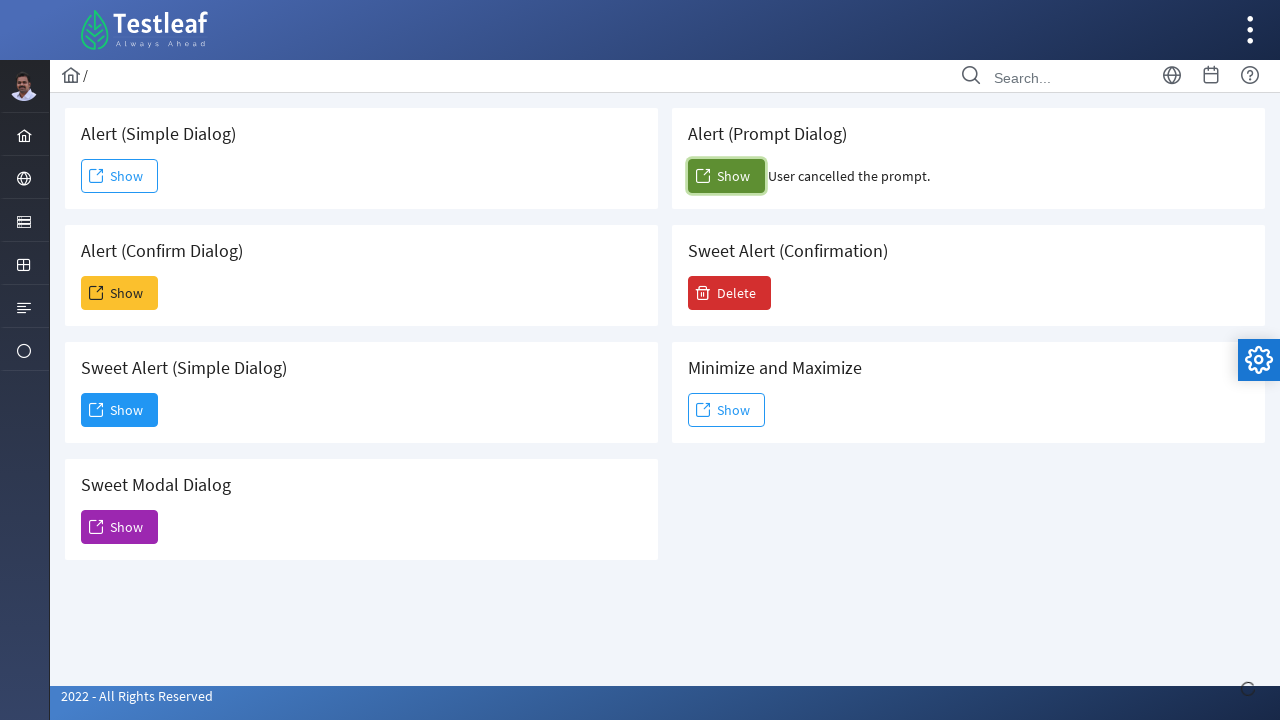

Set up one-time dialog handler to dismiss
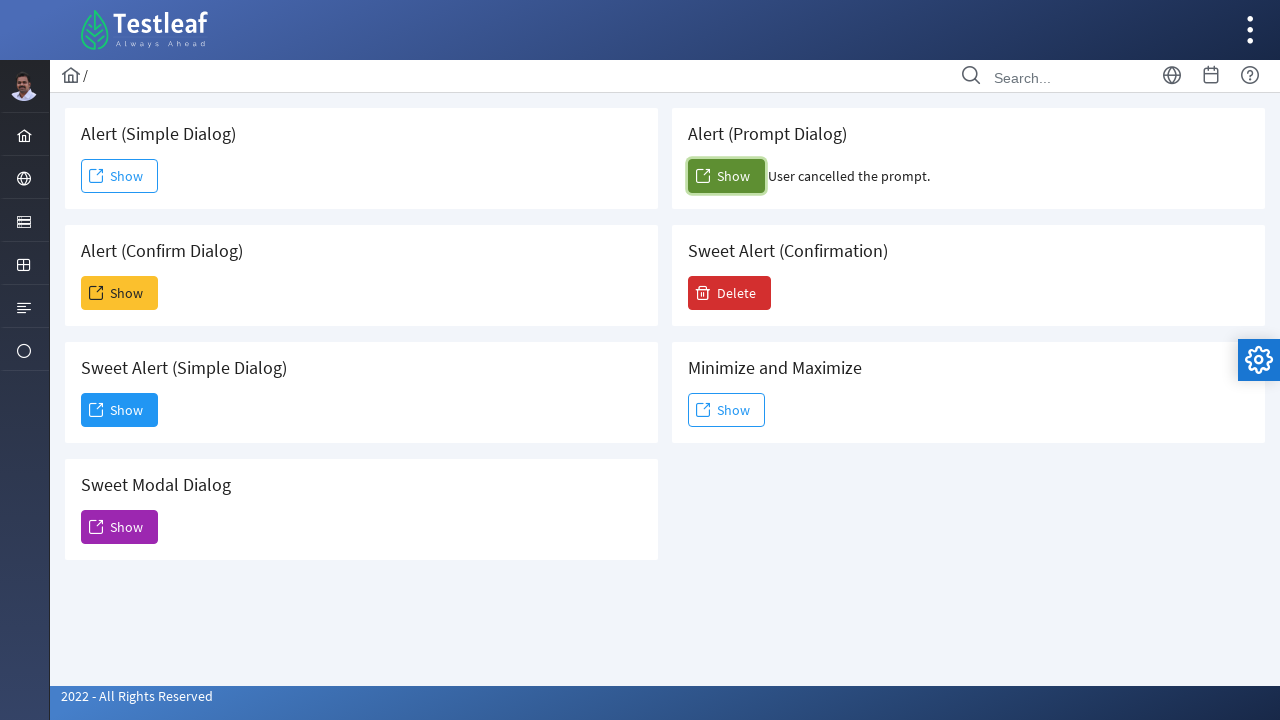

Retrieved result text from confirm_result element
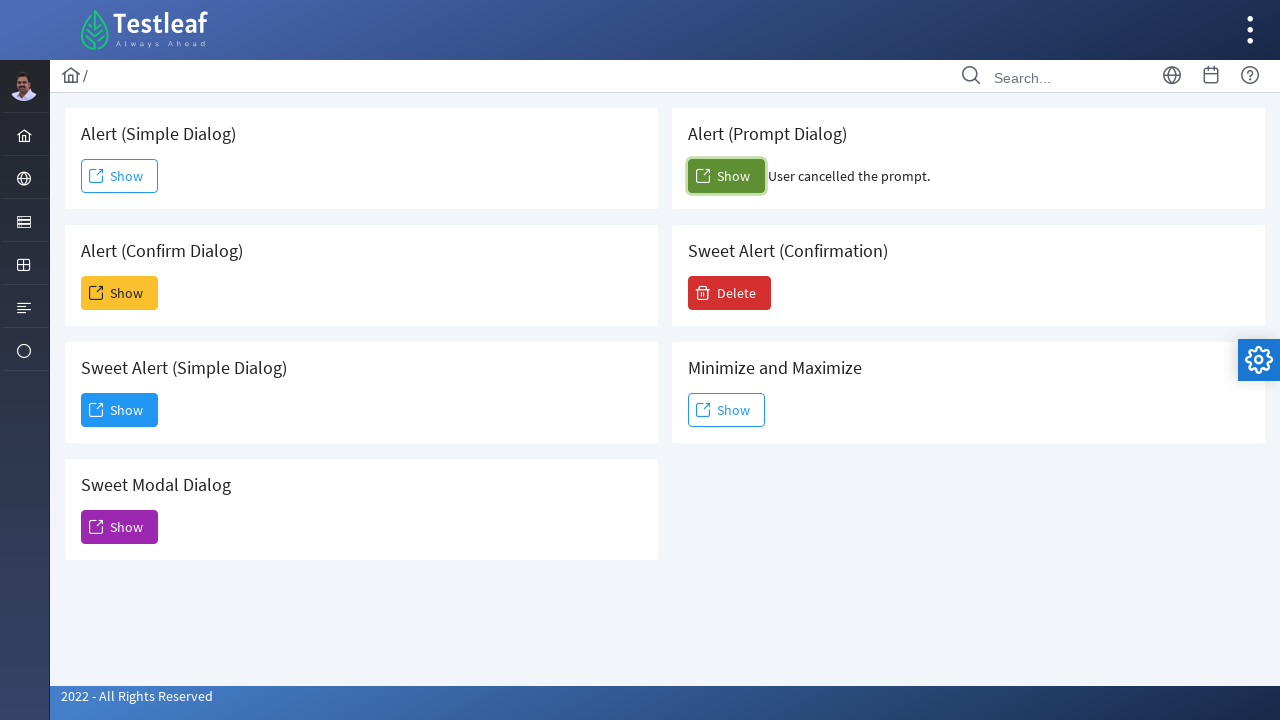

Printed result text
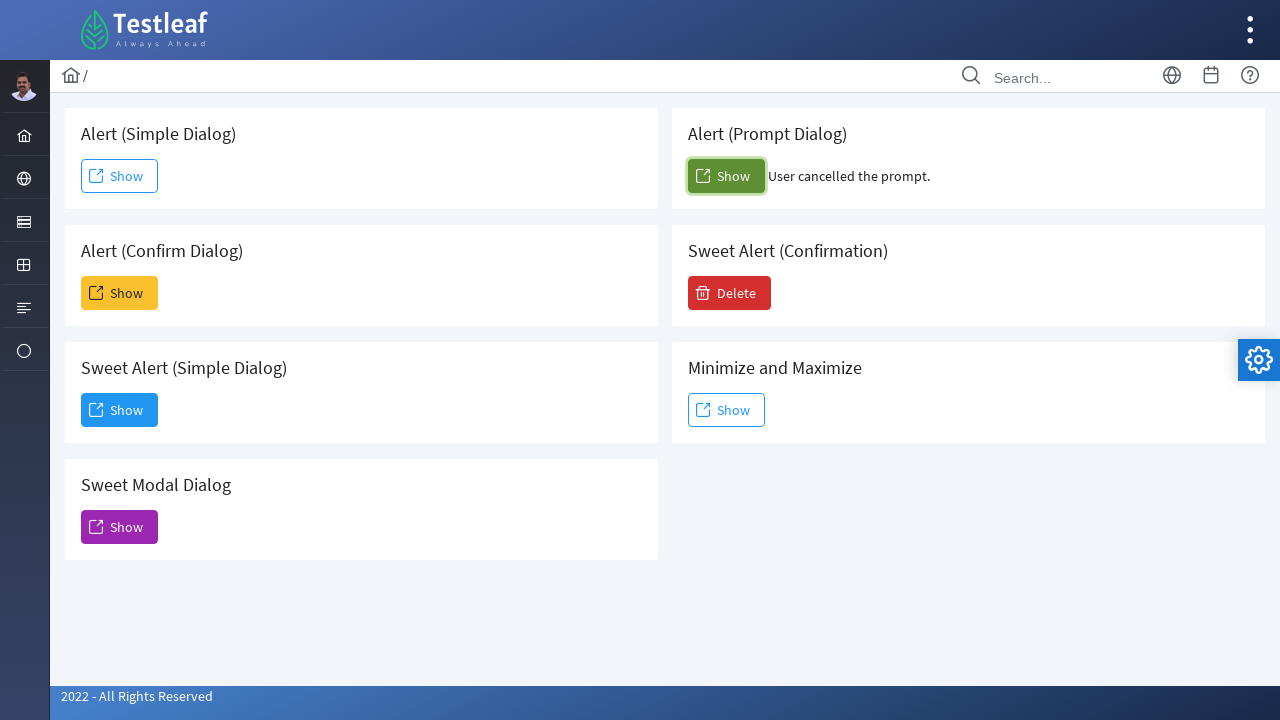

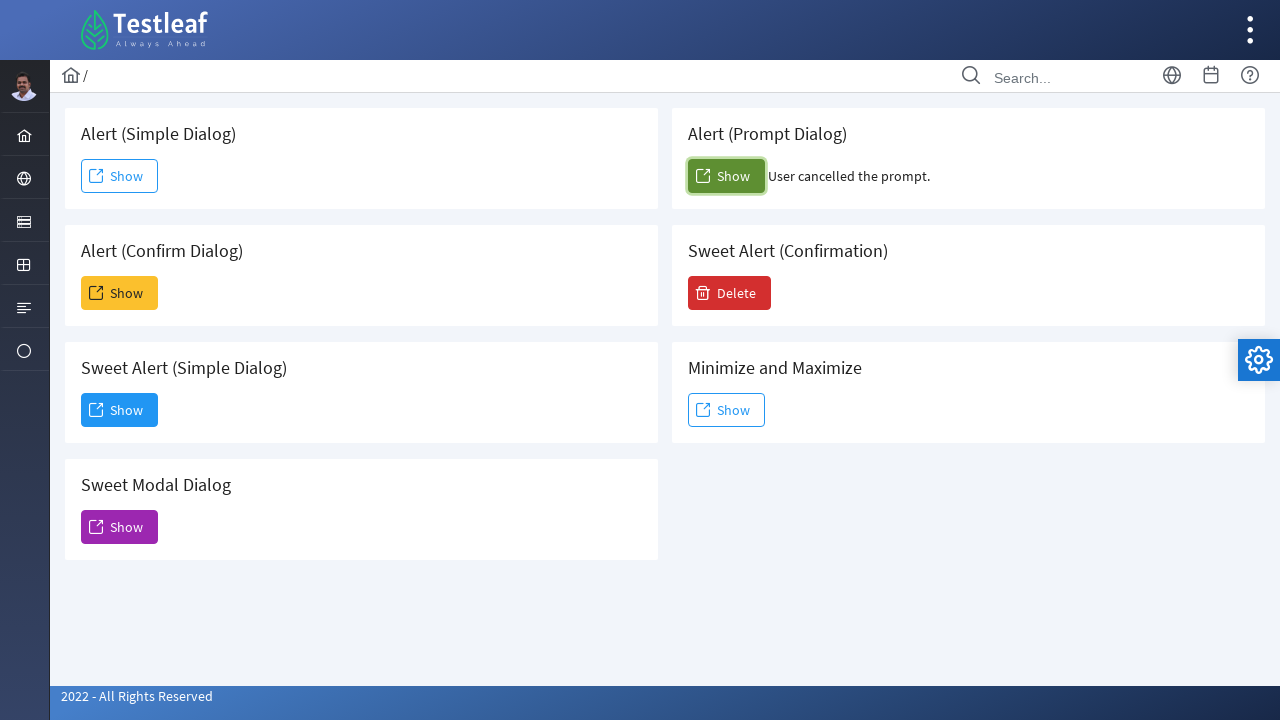